Tests explicit wait by clicking a button, waiting for loading indicator to disappear, and verifying result text

Starting URL: https://automationfc.github.io/dynamic-loading/

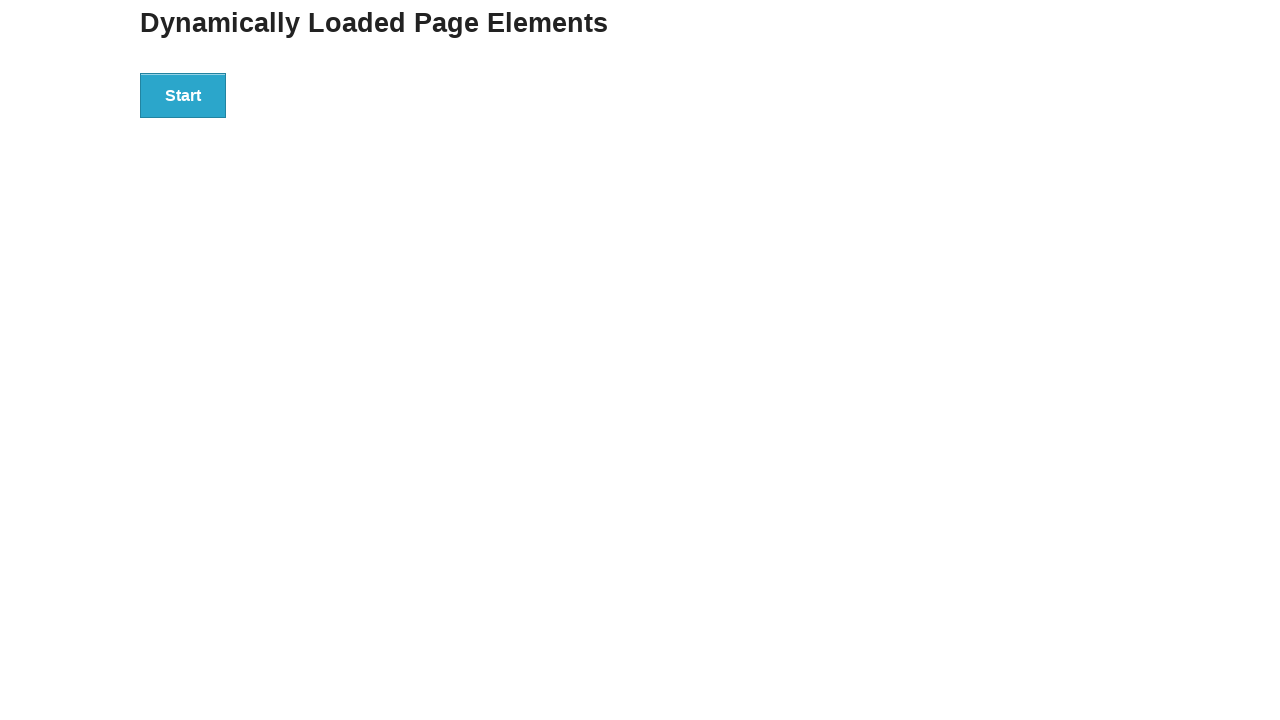

Clicked the start button to initiate loading at (183, 95) on div#start>button
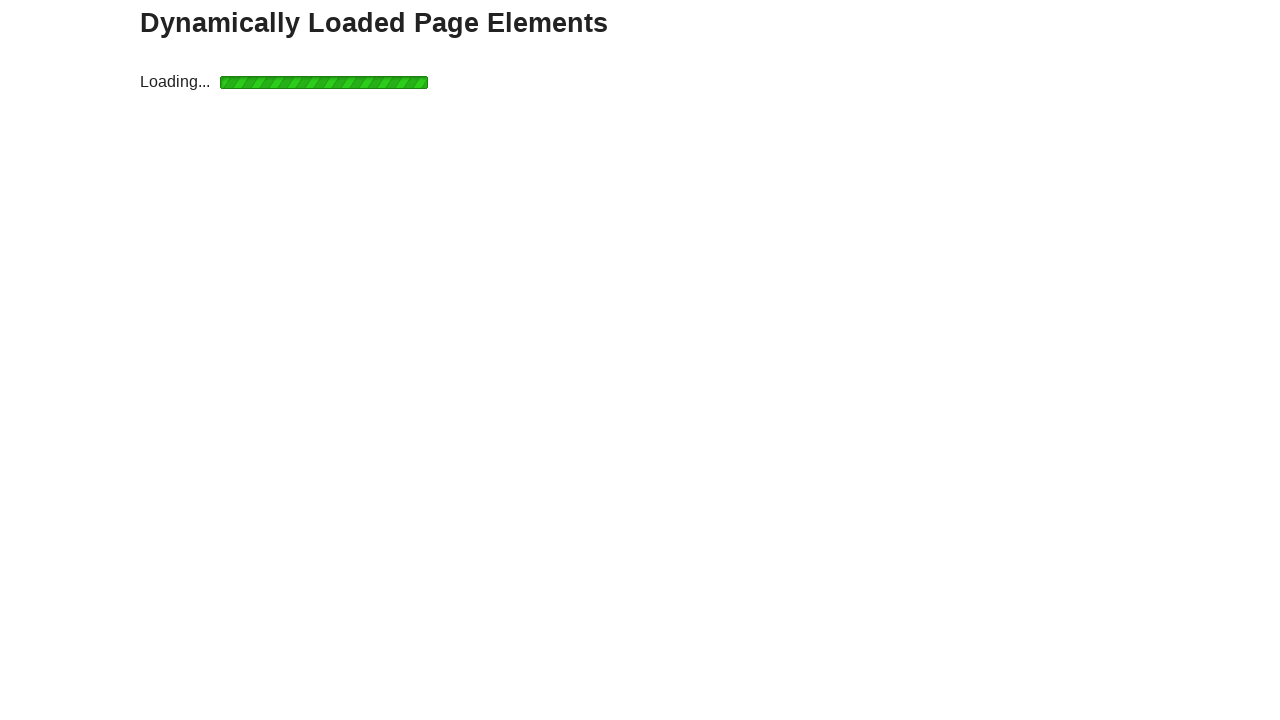

Waited for loading indicator to disappear
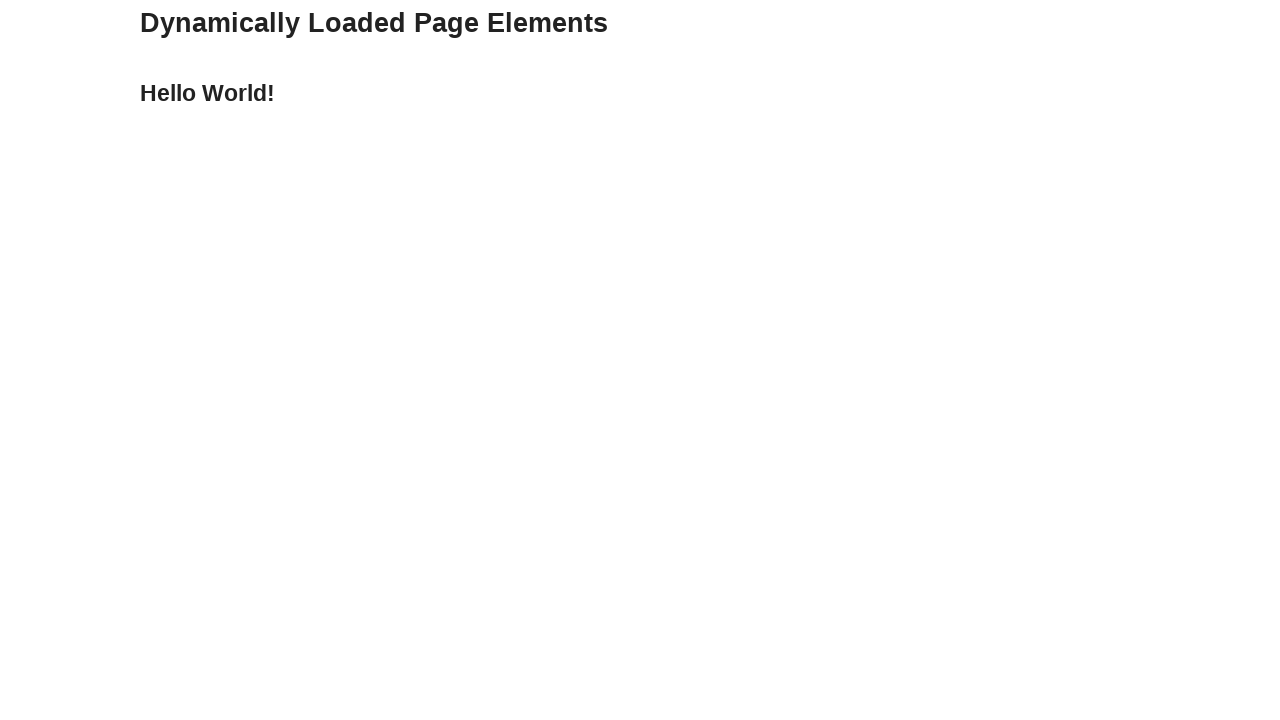

Verified result text equals 'Hello World!'
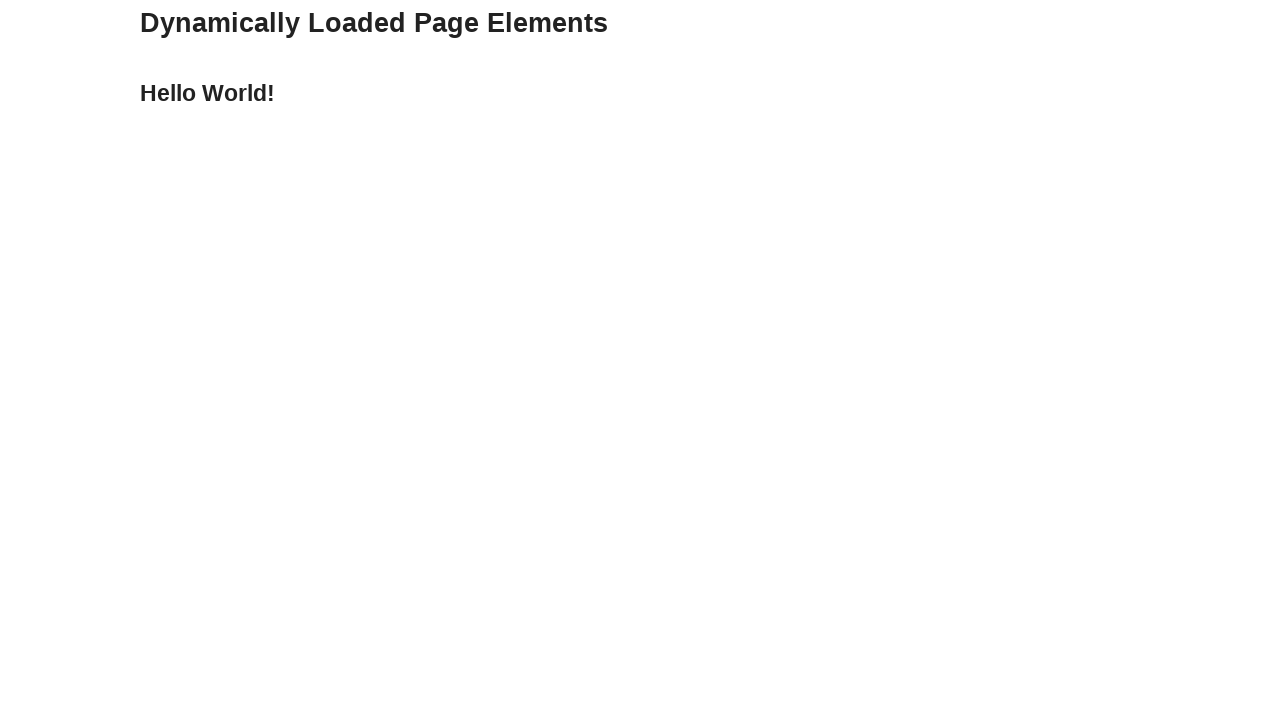

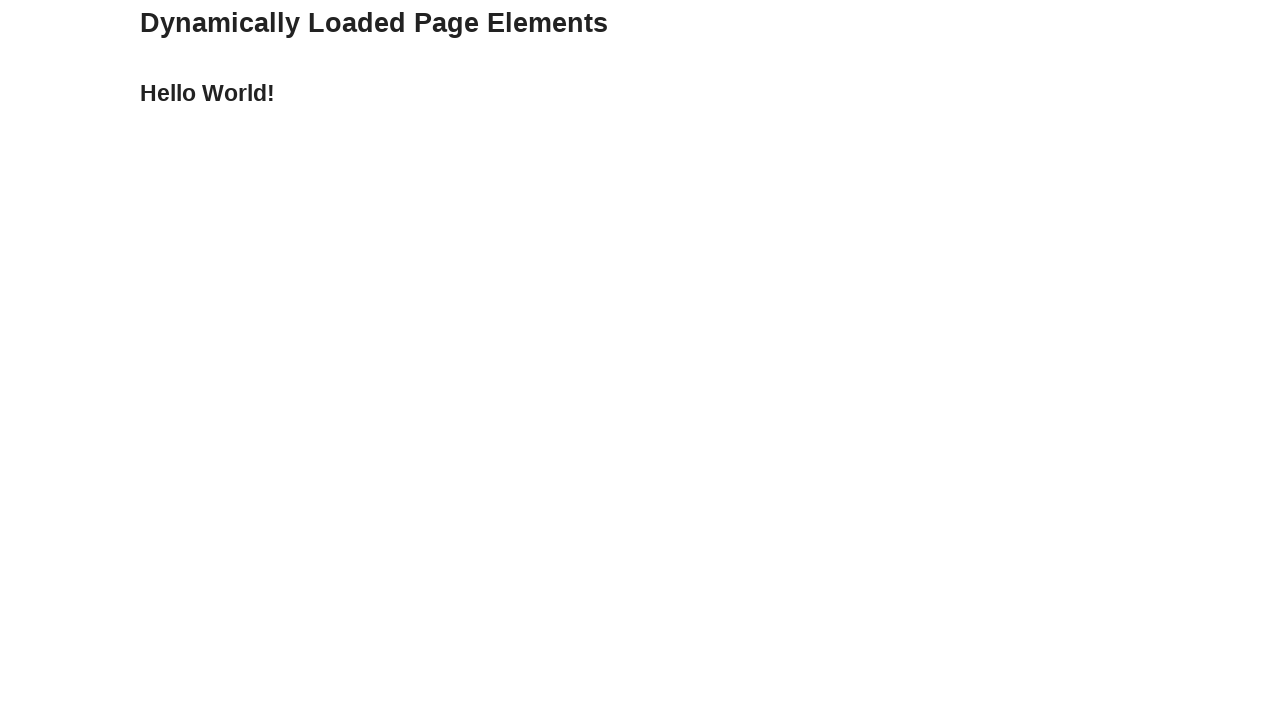